Fills out a comprehensive student registration form including personal details, date selection, hobbies, address, and location dropdowns

Starting URL: https://demoqa.com/automation-practice-form

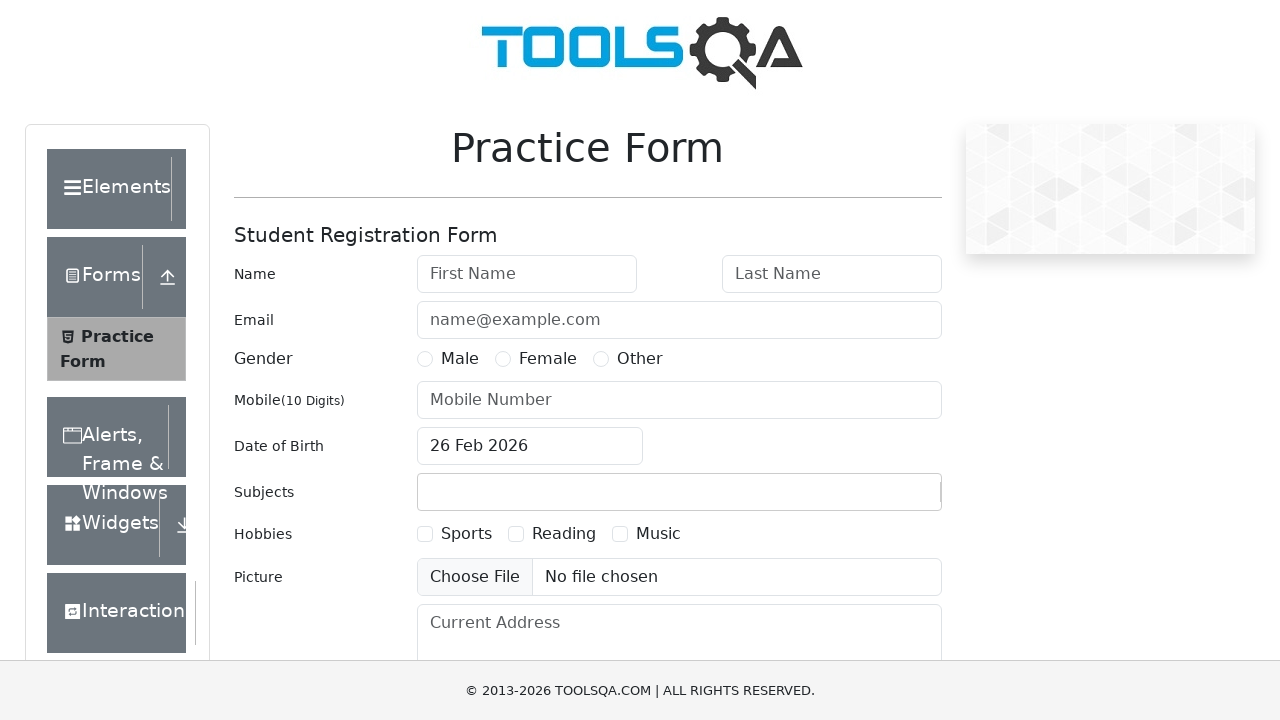

Filled first name field with 'Sergey' on #firstName
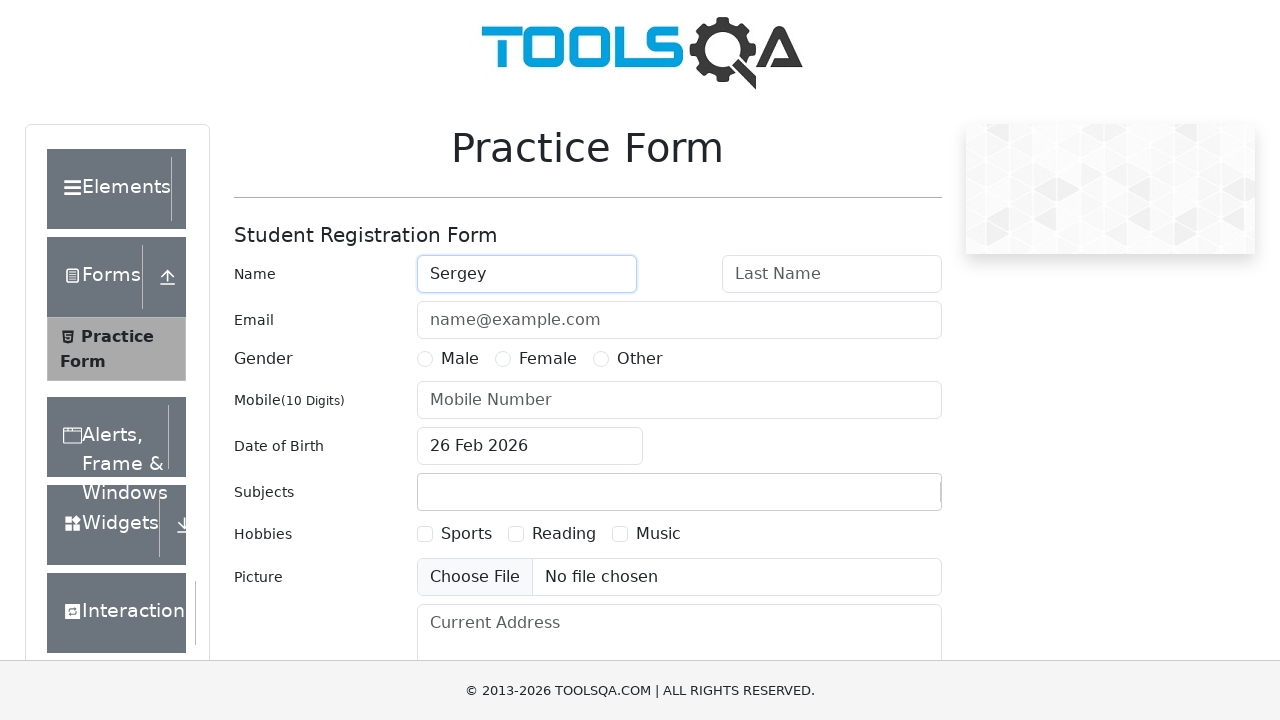

Filled last name field with 'Petrov' on #lastName
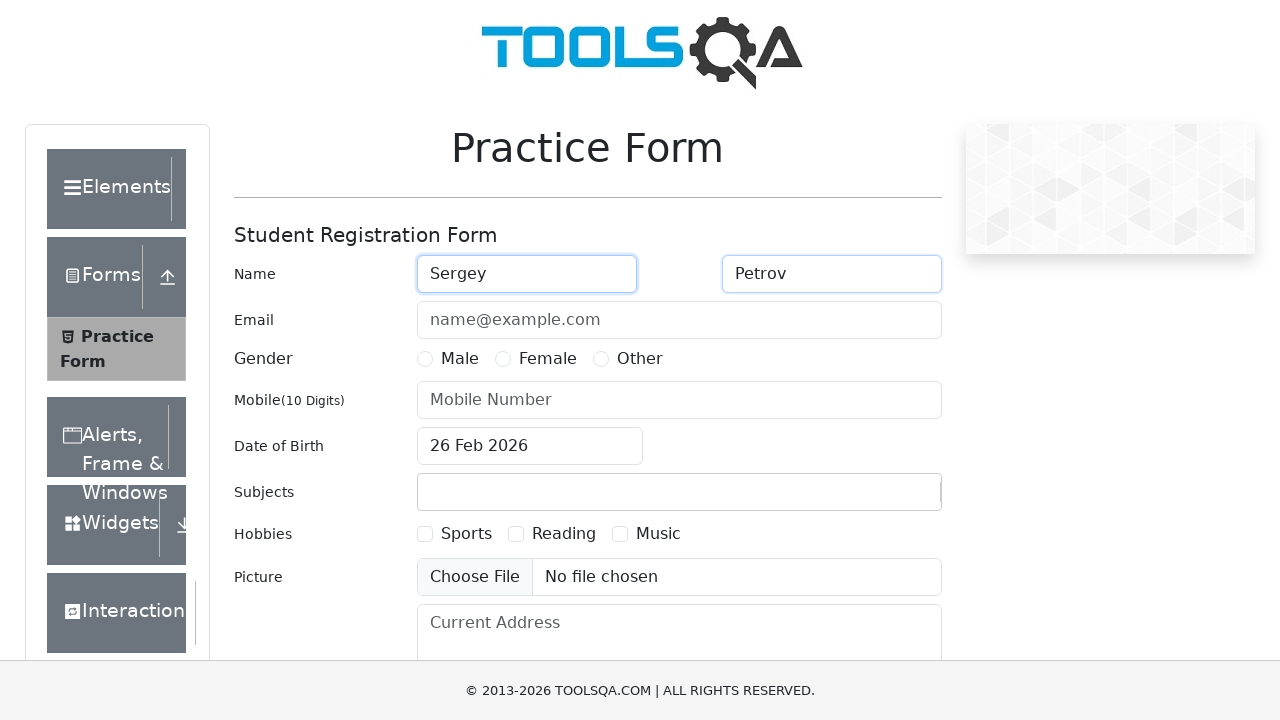

Filled email field with 'test@gmail.com' on #userEmail
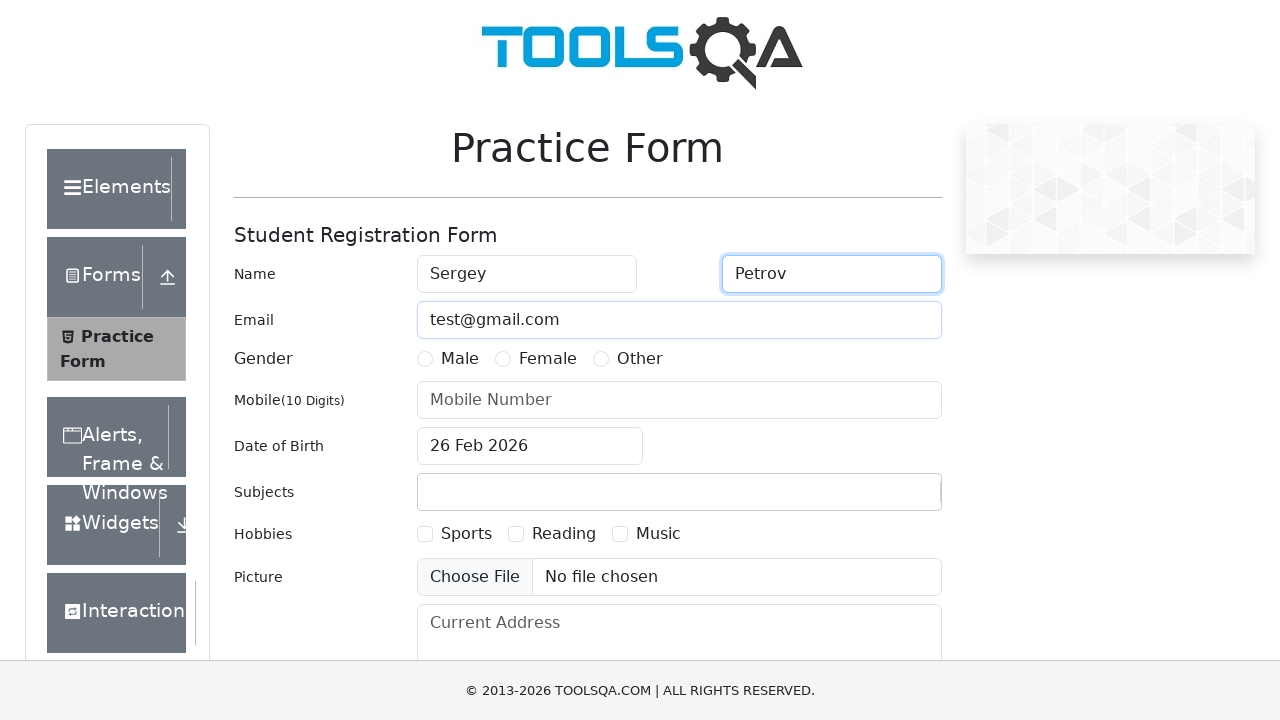

Selected gender radio button at (460, 359) on label[for='gender-radio-1']
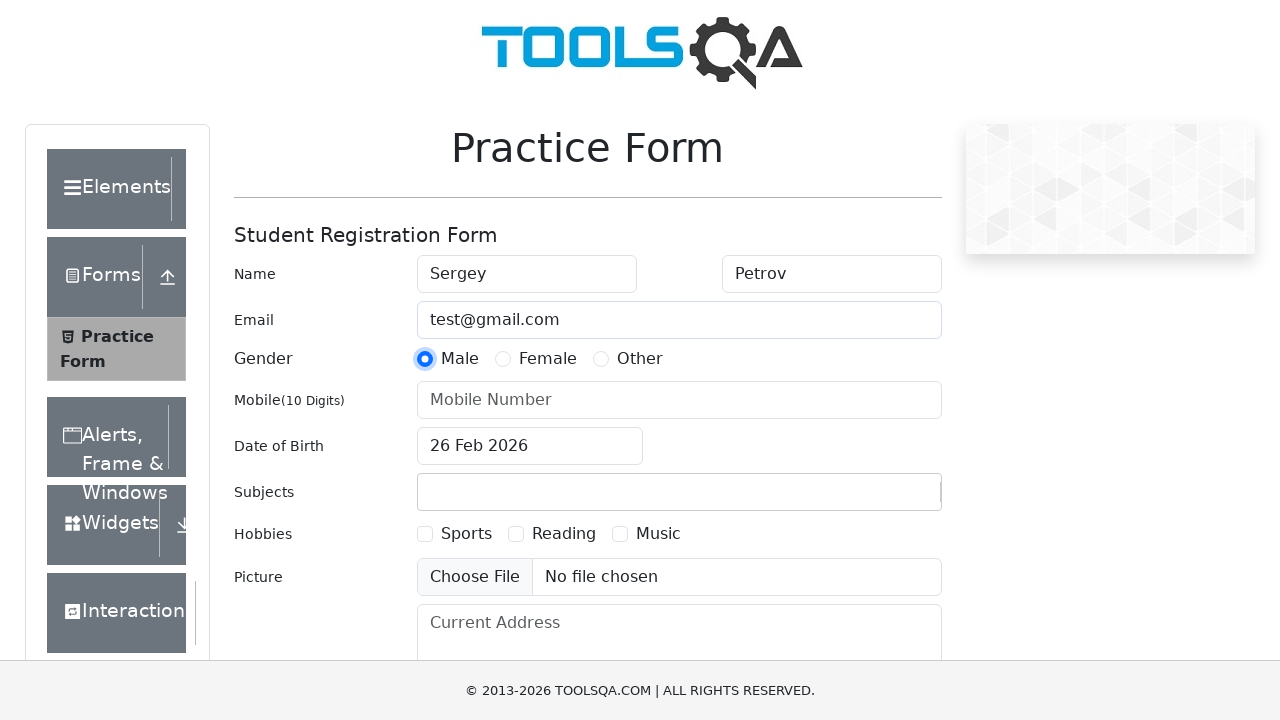

Filled phone number field with '0975647055' on #userNumber
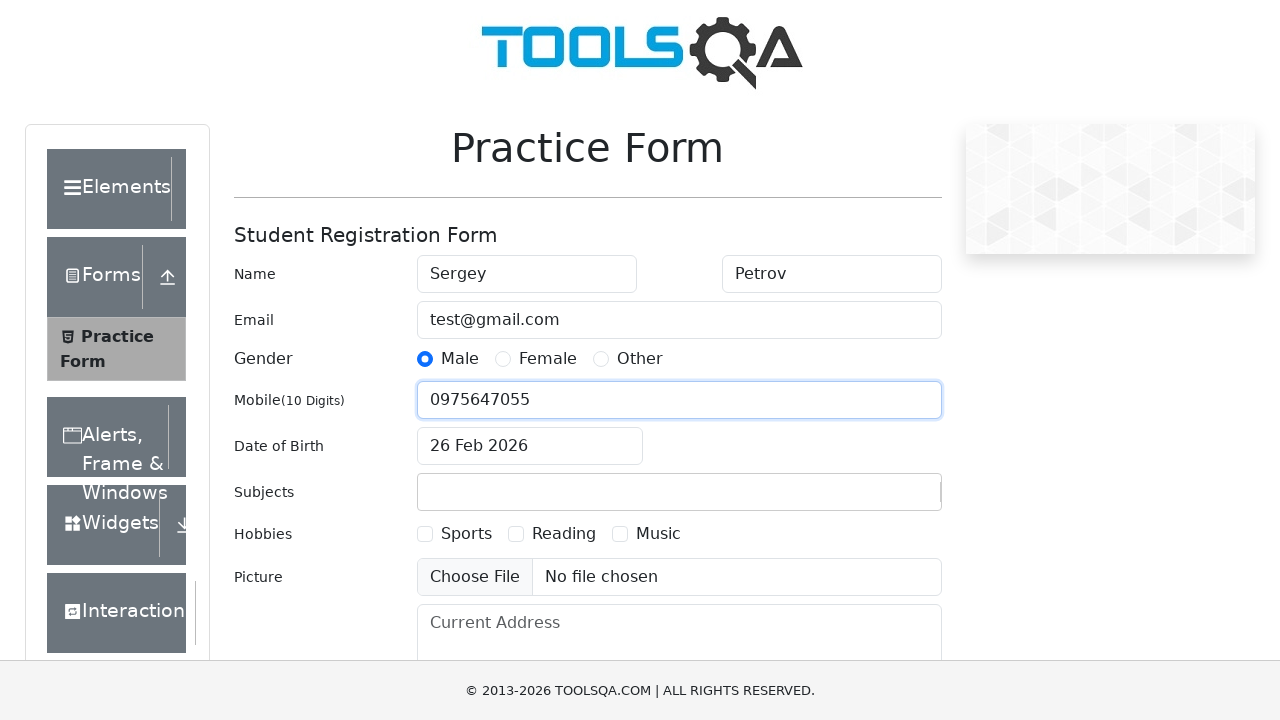

Opened date picker by clicking date of birth input at (530, 446) on #dateOfBirthInput
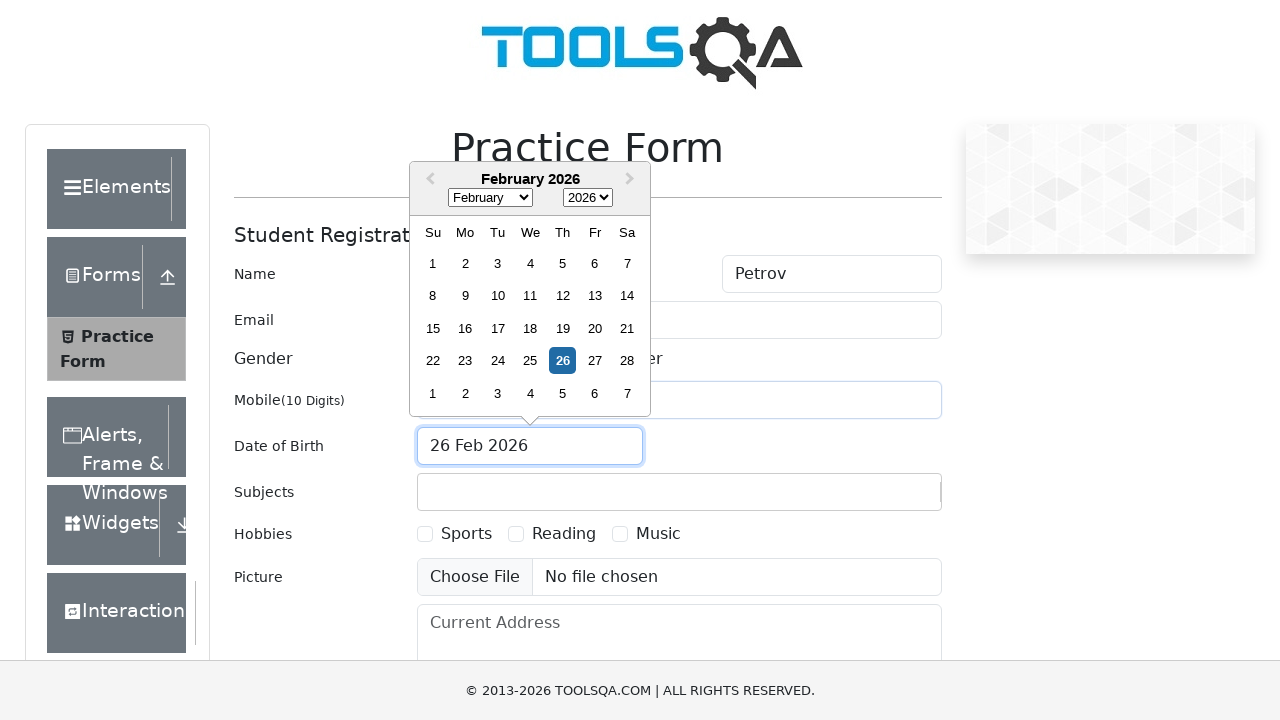

Selected date 10 from date picker at (498, 296) on (//div[@class='react-datepicker__week']/div[text()='10'])[1]
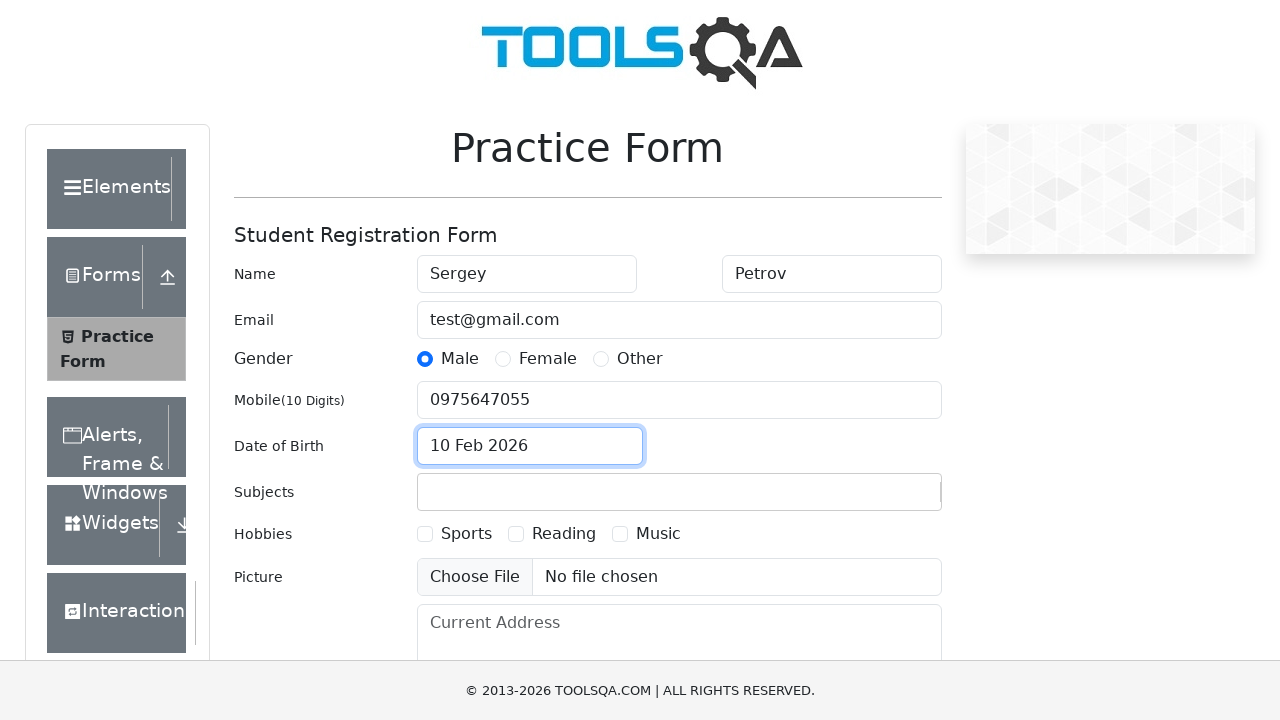

Selected hobby checkbox at (466, 534) on label[for='hobbies-checkbox-1']
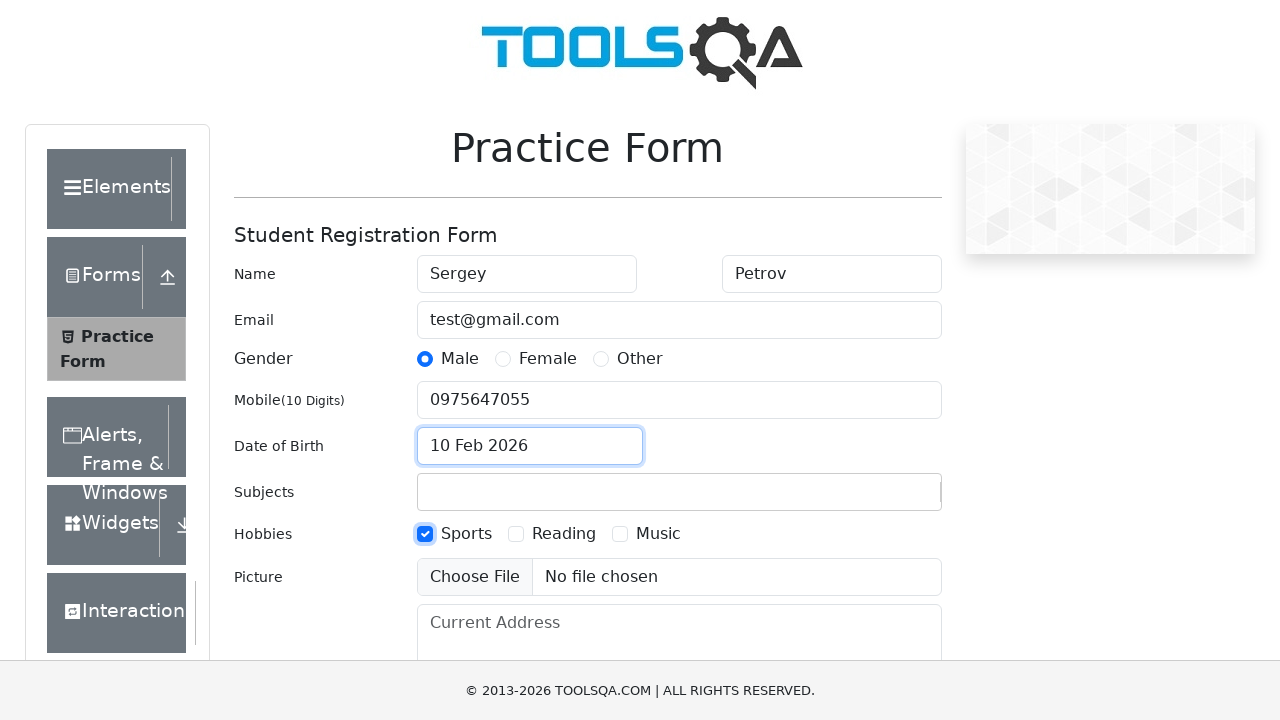

Filled current address field with 'Test city, New street 123' on #currentAddress
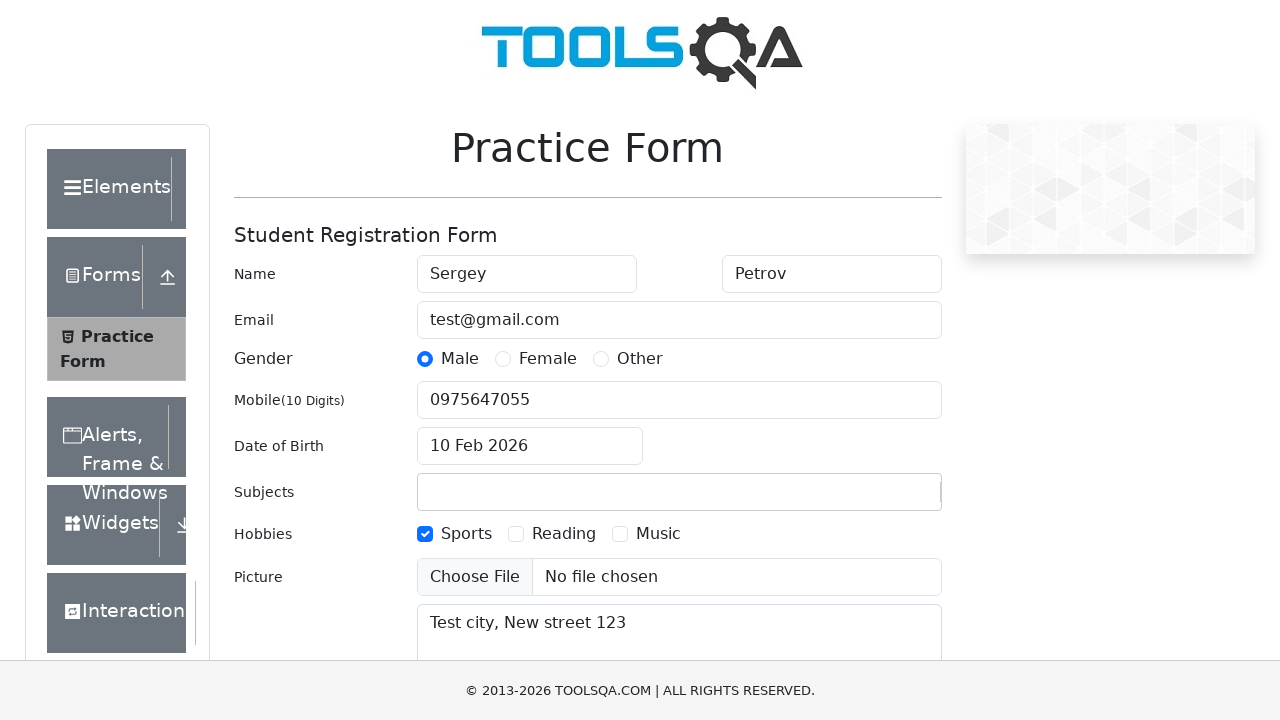

Scrolled down to view state and city dropdowns
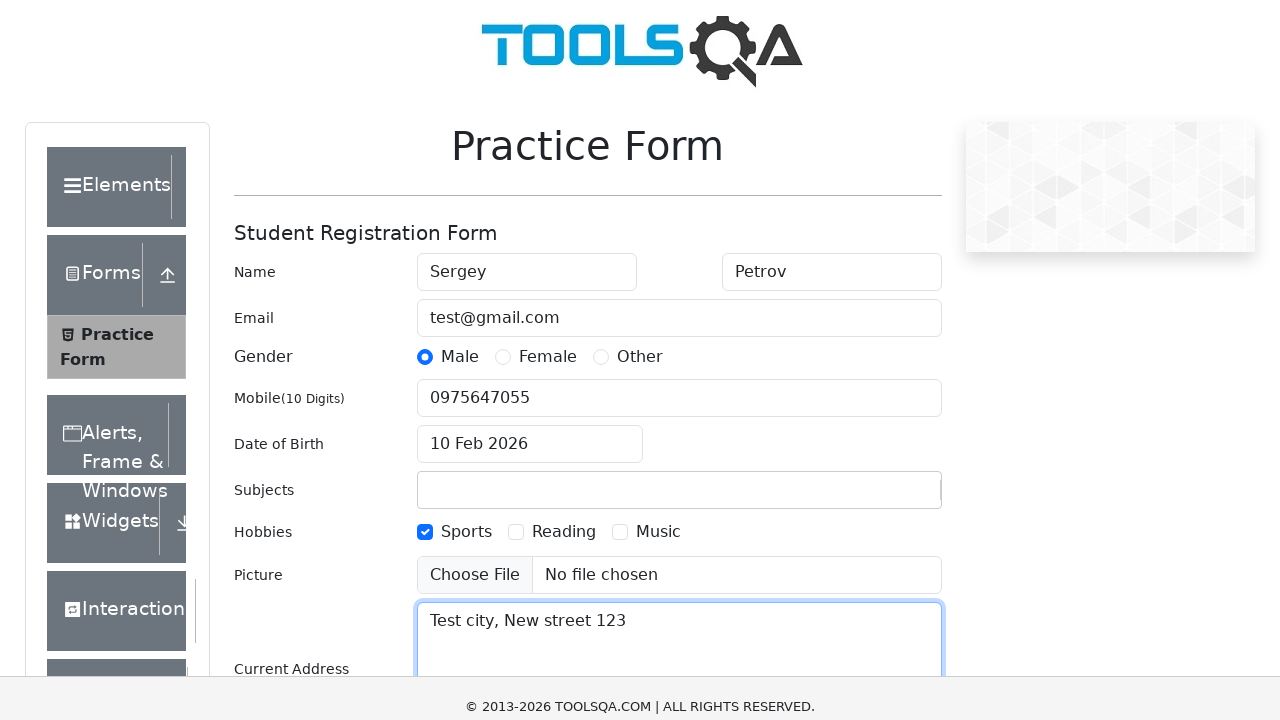

Opened state dropdown at (527, 437) on #state
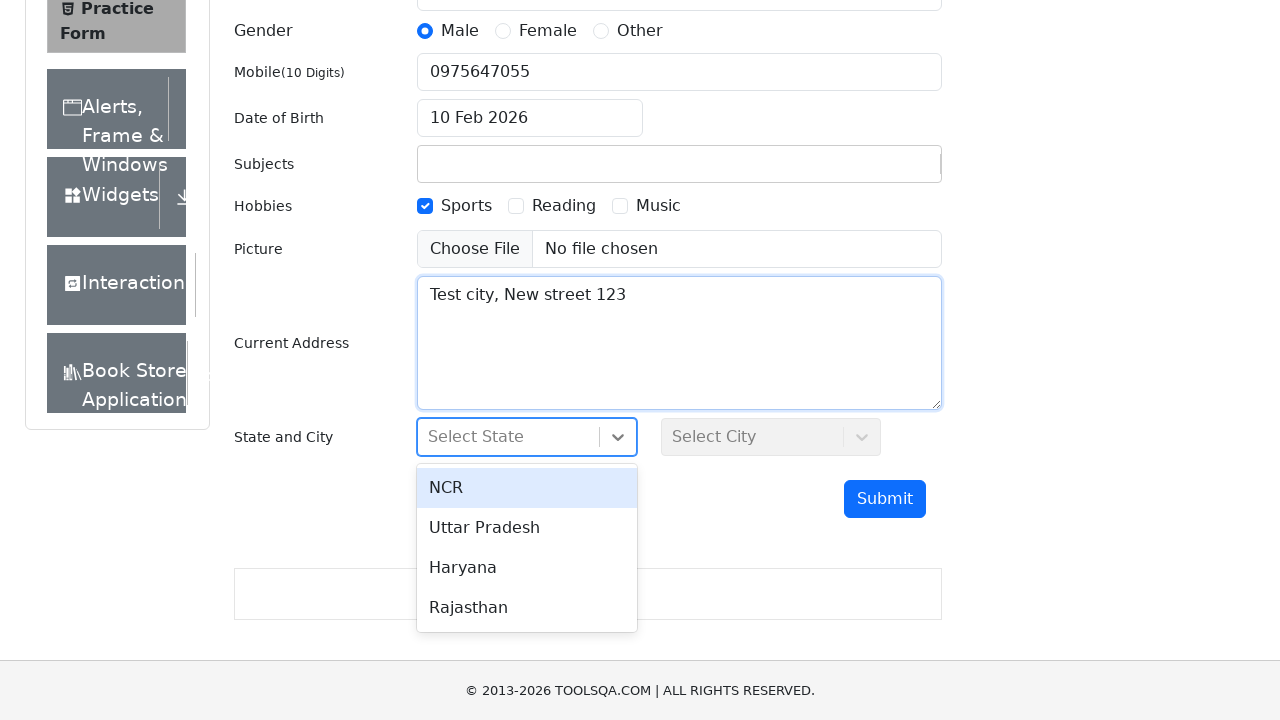

Waited for Haryana option to appear in state dropdown
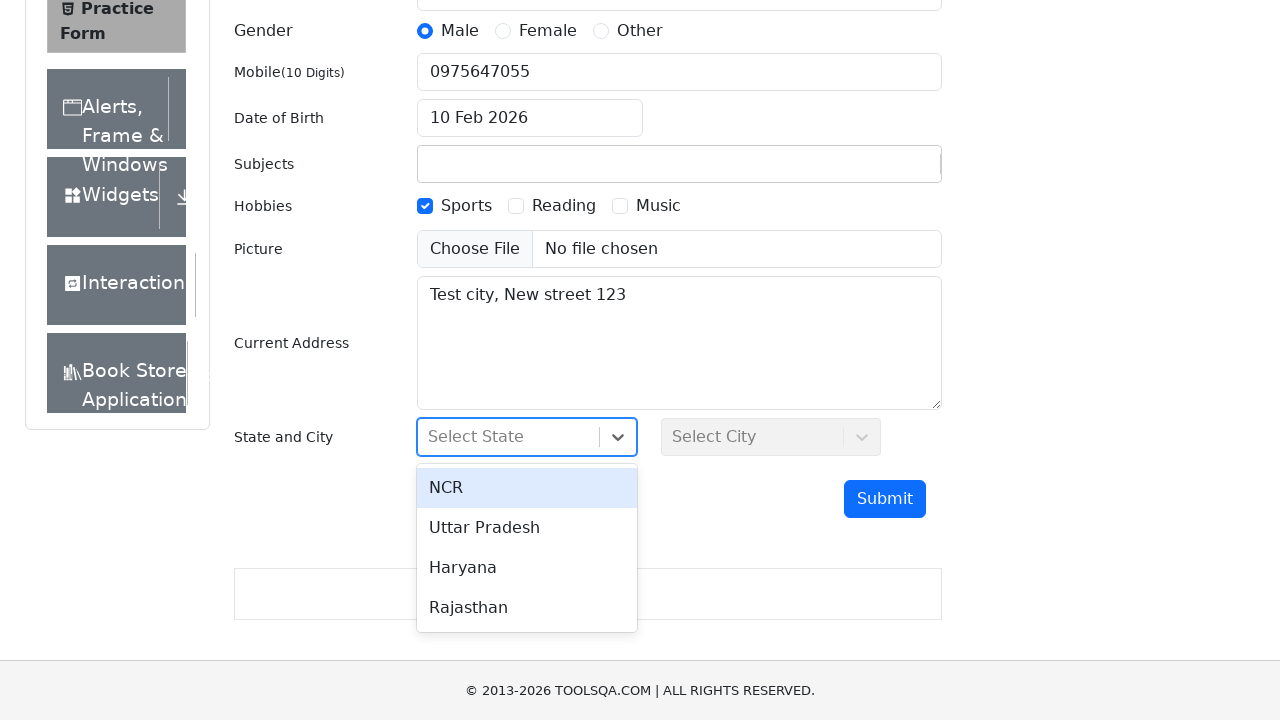

Selected Haryana from state dropdown at (527, 568) on xpath=//div[text()='Haryana']
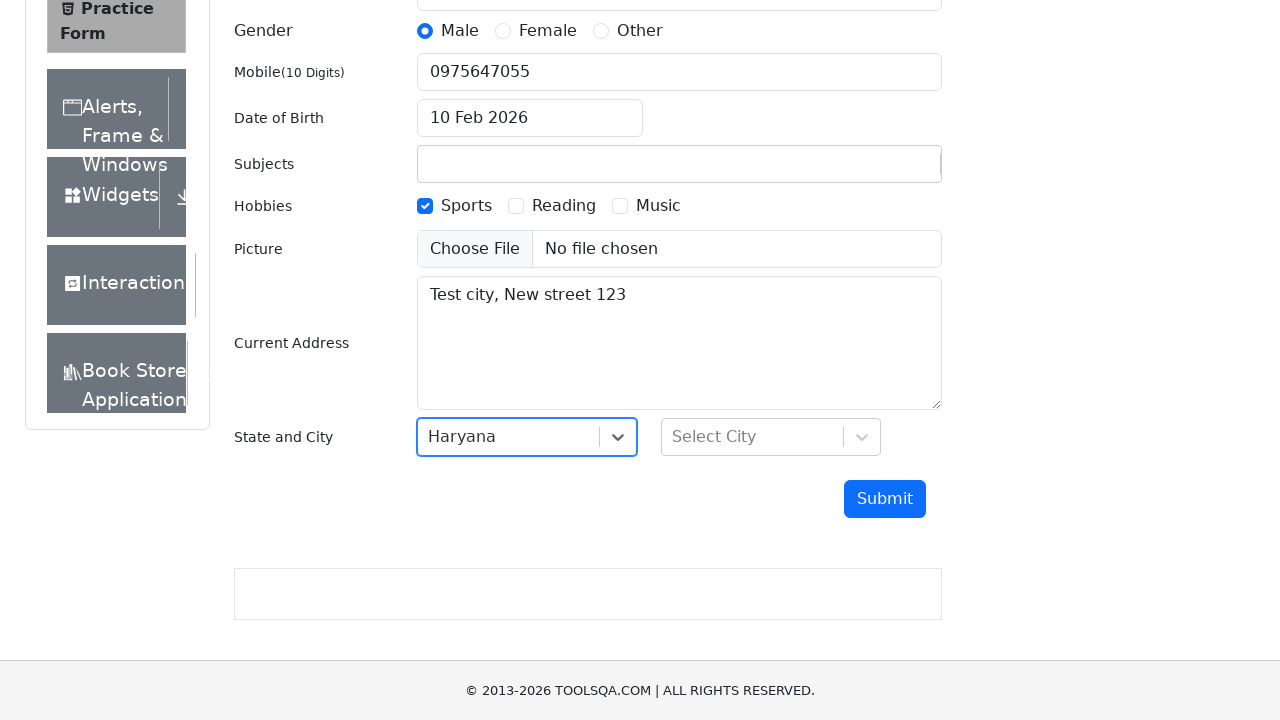

Opened city dropdown at (771, 437) on #city
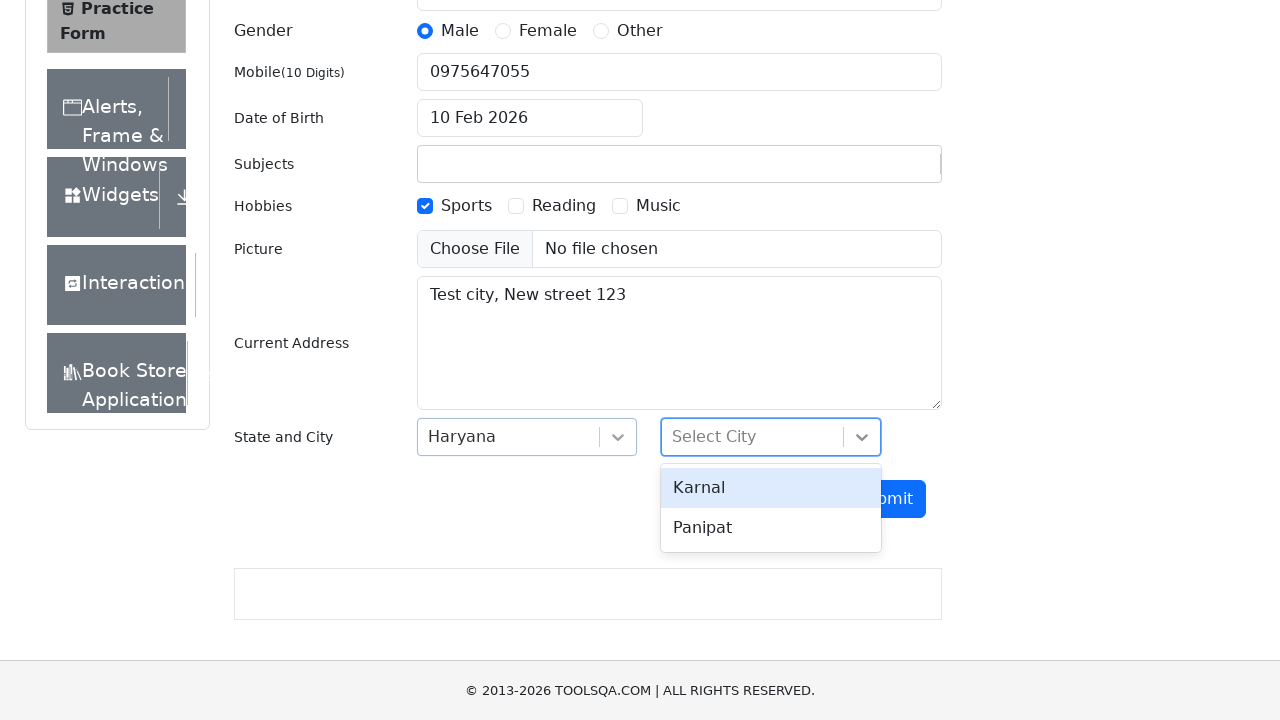

Waited for Karnal option to appear in city dropdown
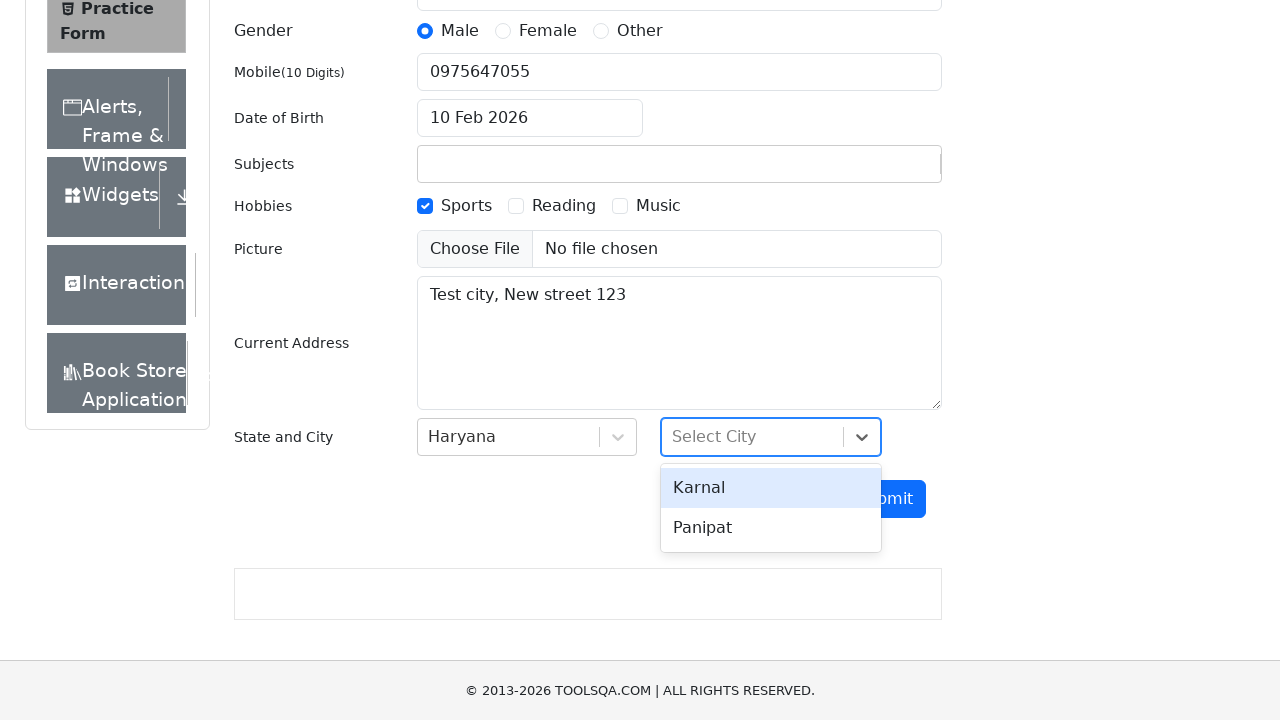

Selected Karnal from city dropdown at (771, 488) on xpath=//div[text()='Karnal']
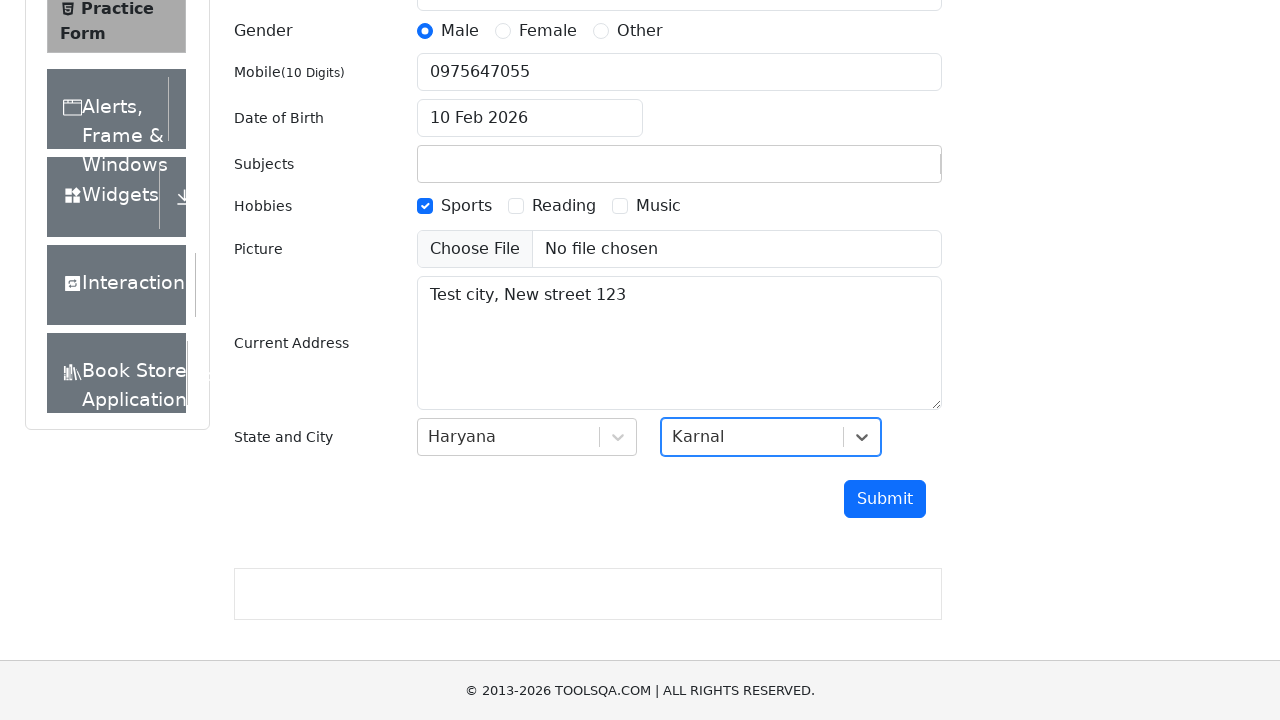

Clicked submit button to complete student registration form at (885, 499) on #submit
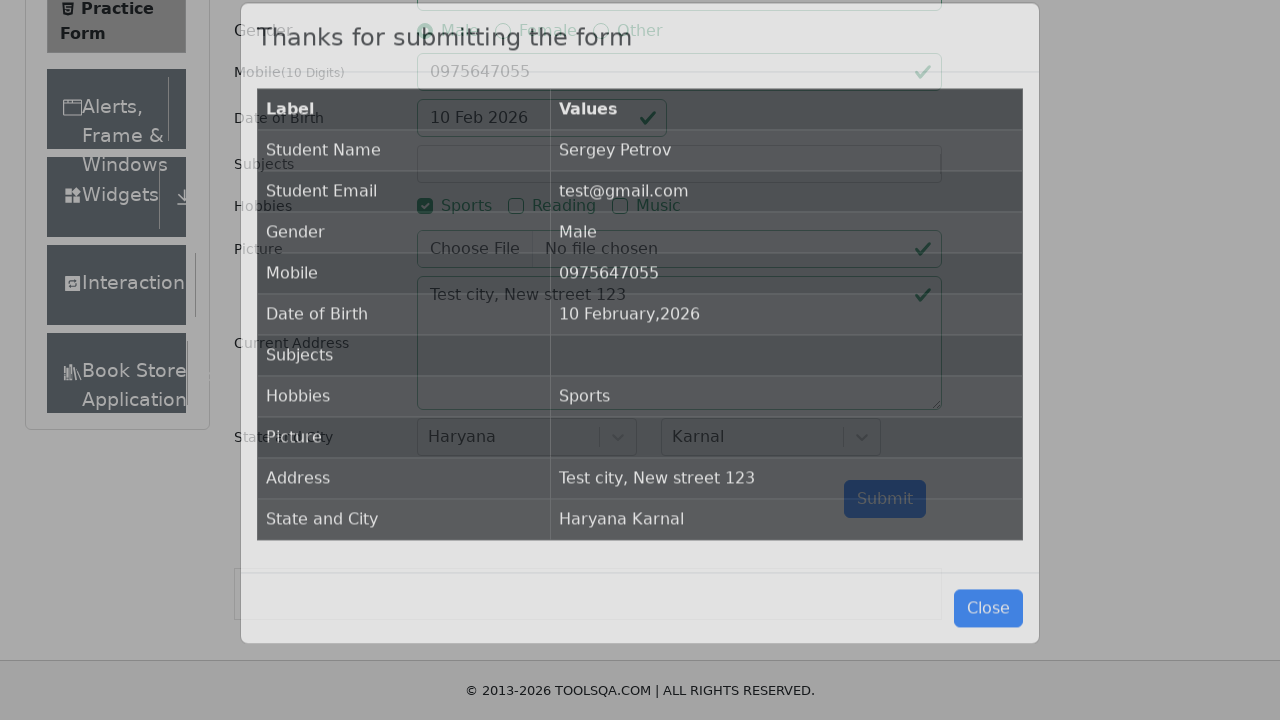

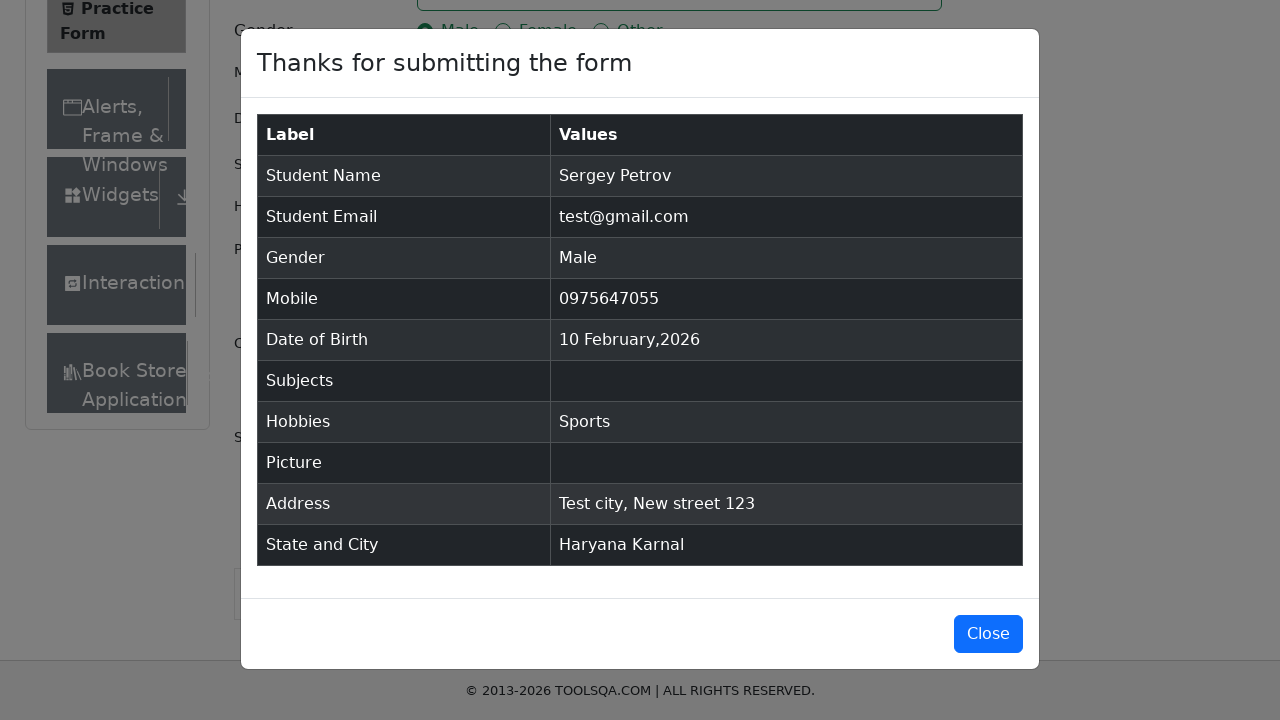